Adds a new person record to a web table, then edits the record to modify the age field and verifies the change

Starting URL: http://demoqa.com/webtables

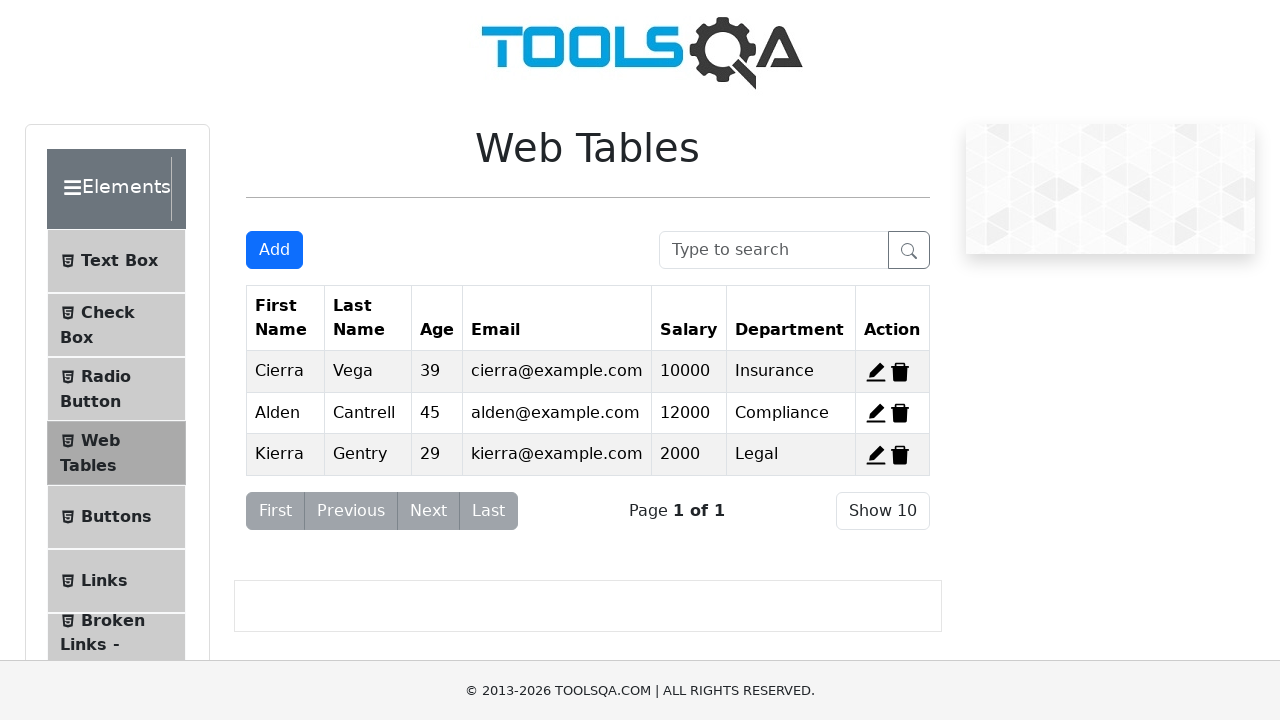

Clicked Add button to open new person form at (274, 250) on #addNewRecordButton
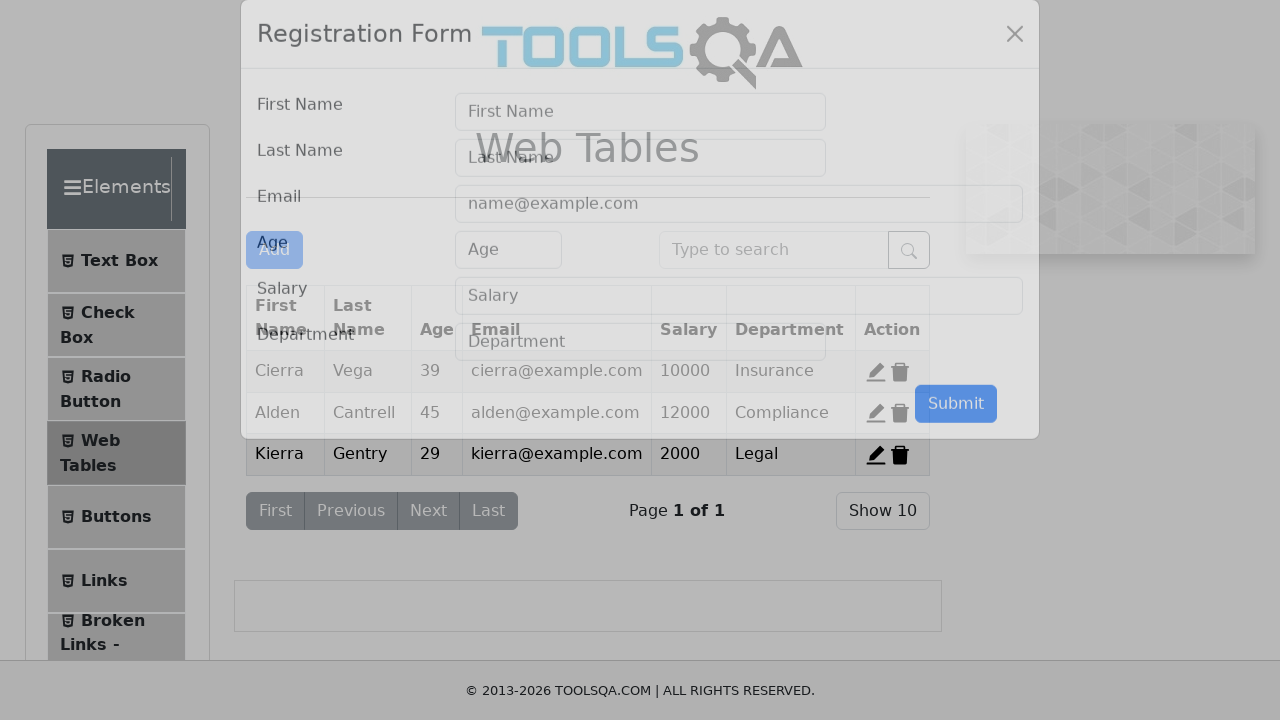

Filled first name field with 'Yuliia' on #firstName
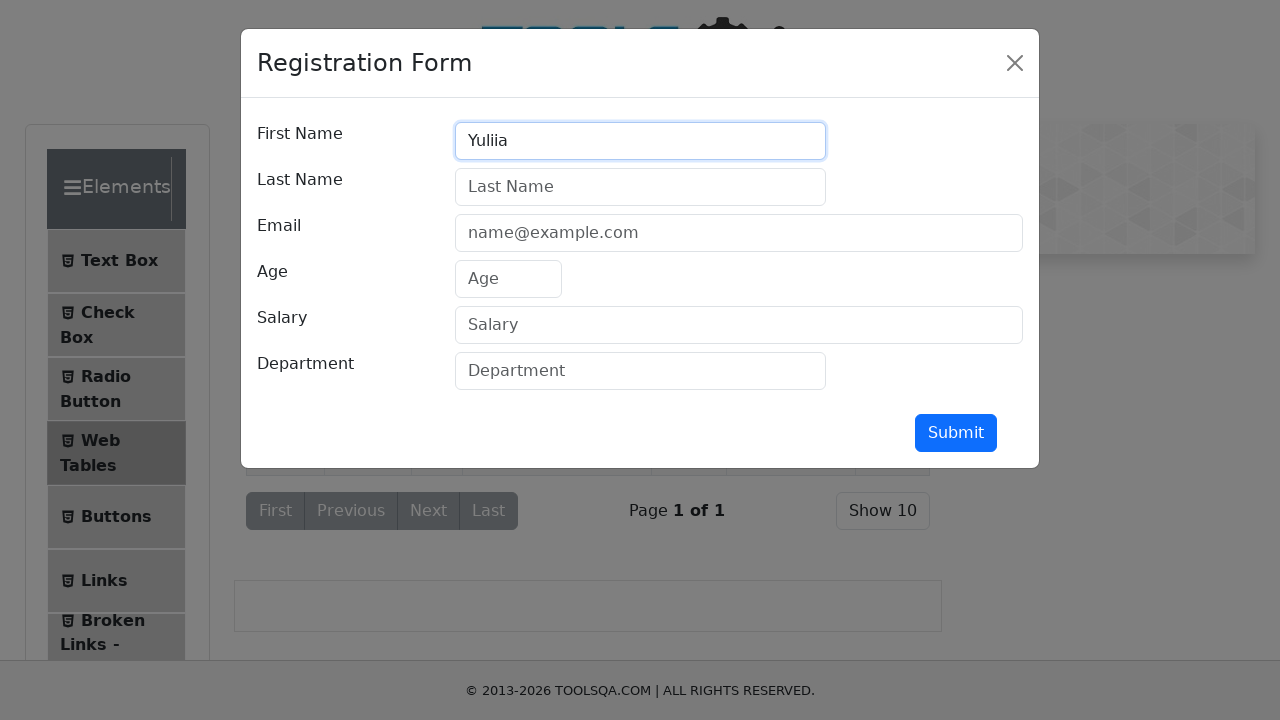

Filled last name field with 'Balenko' on #lastName
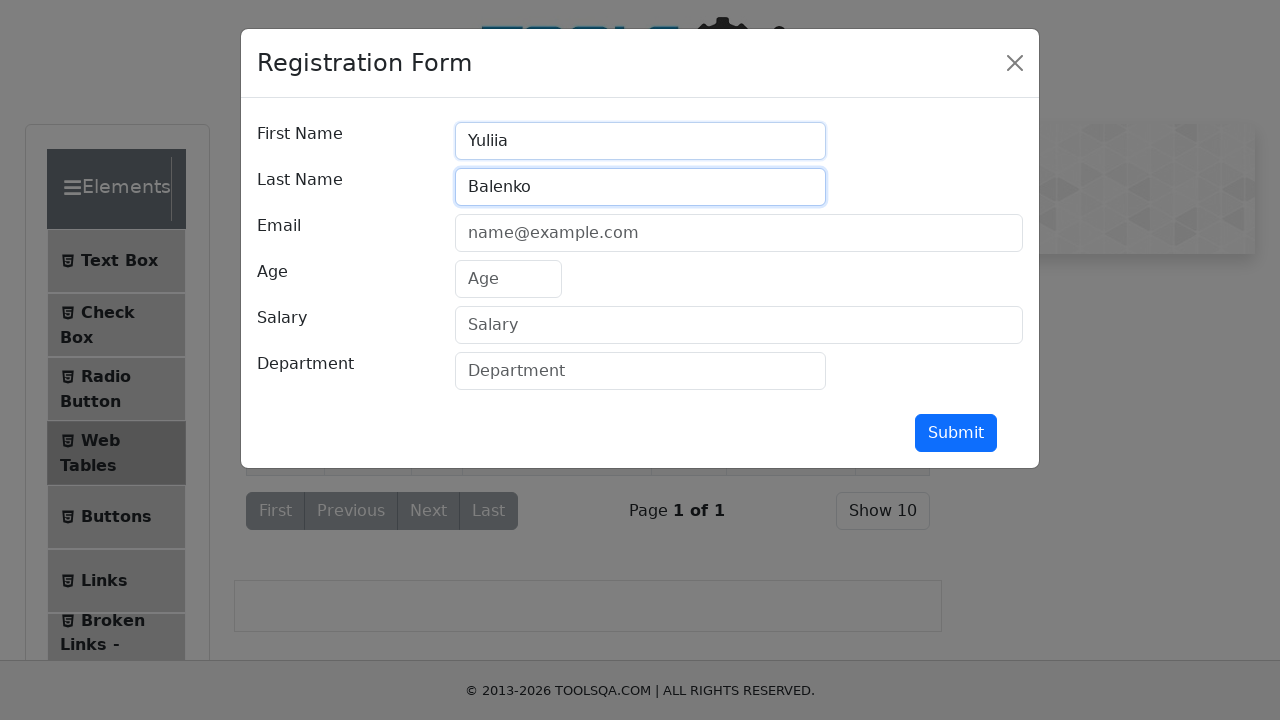

Filled email field with 'example@gmail.com' on #userEmail
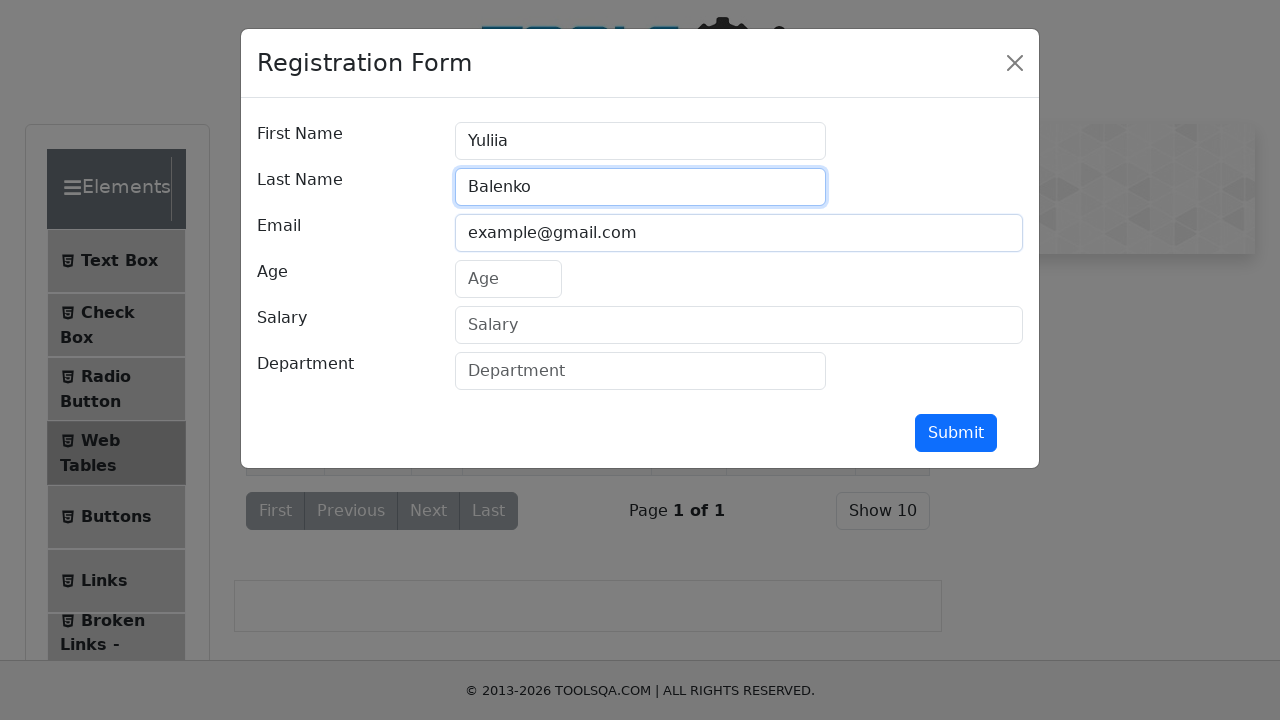

Filled age field with '26' on #age
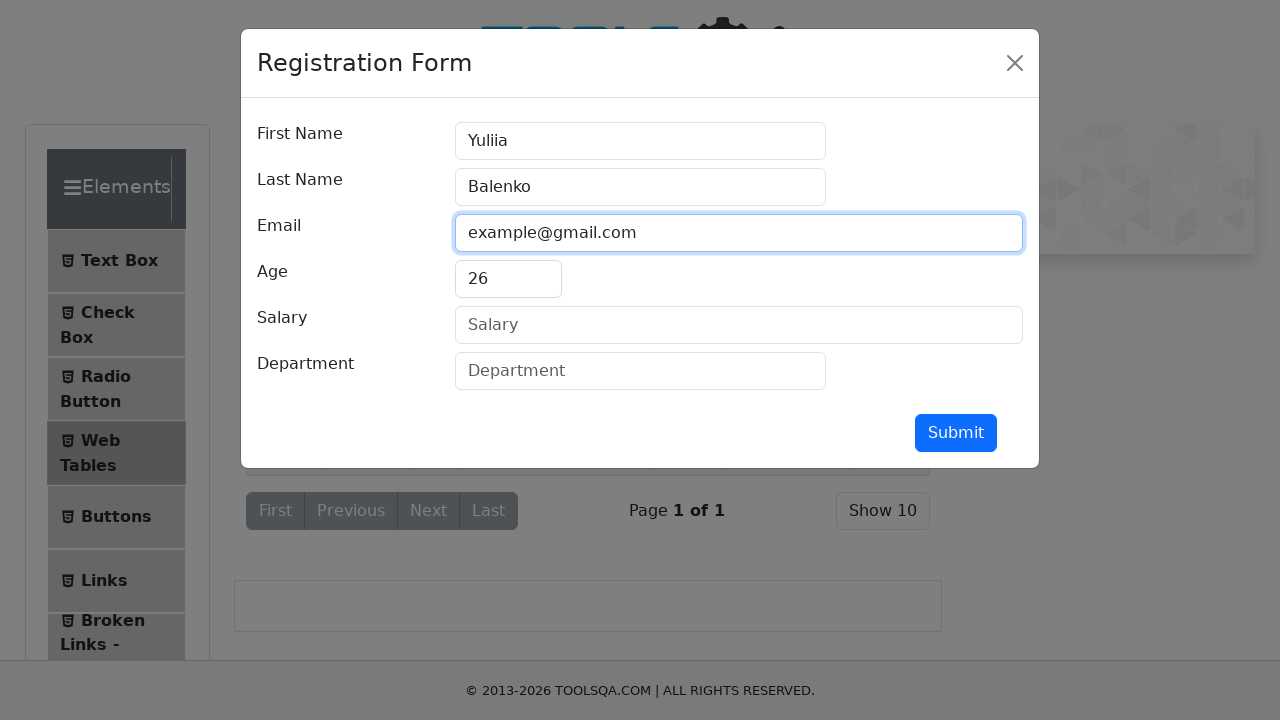

Filled salary field with '10000' on #salary
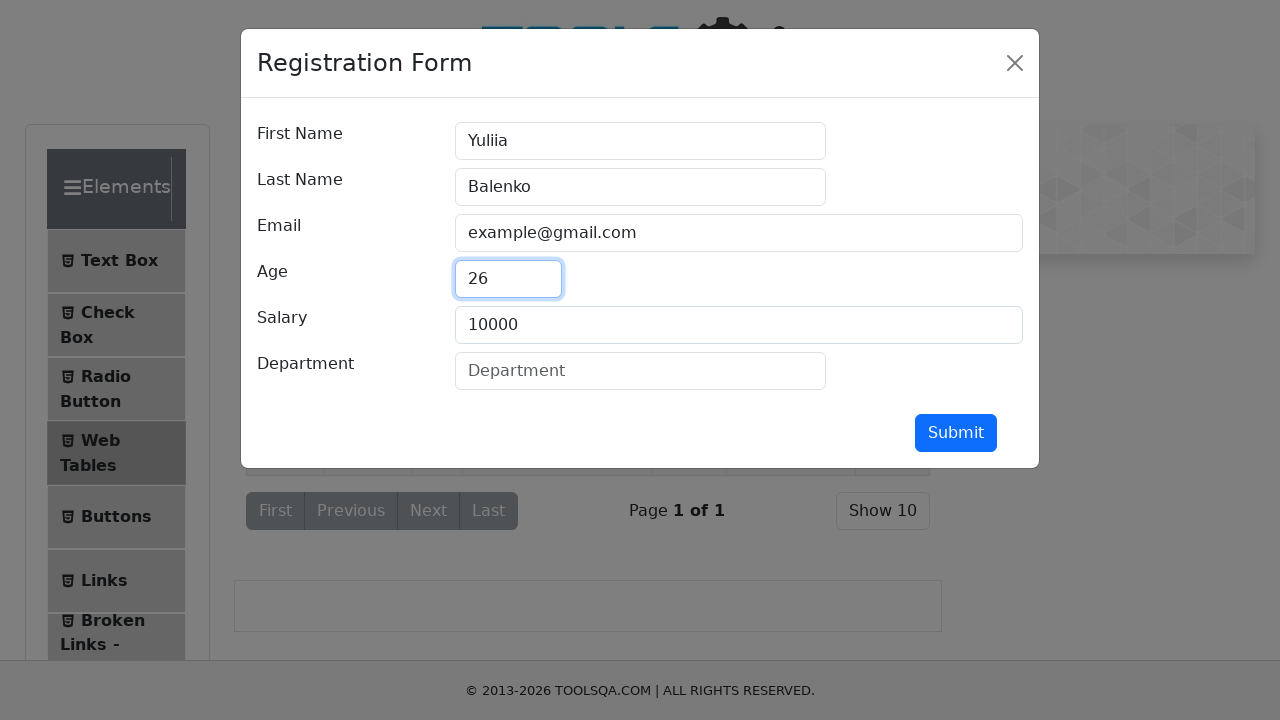

Filled department field with 'IT' on #department
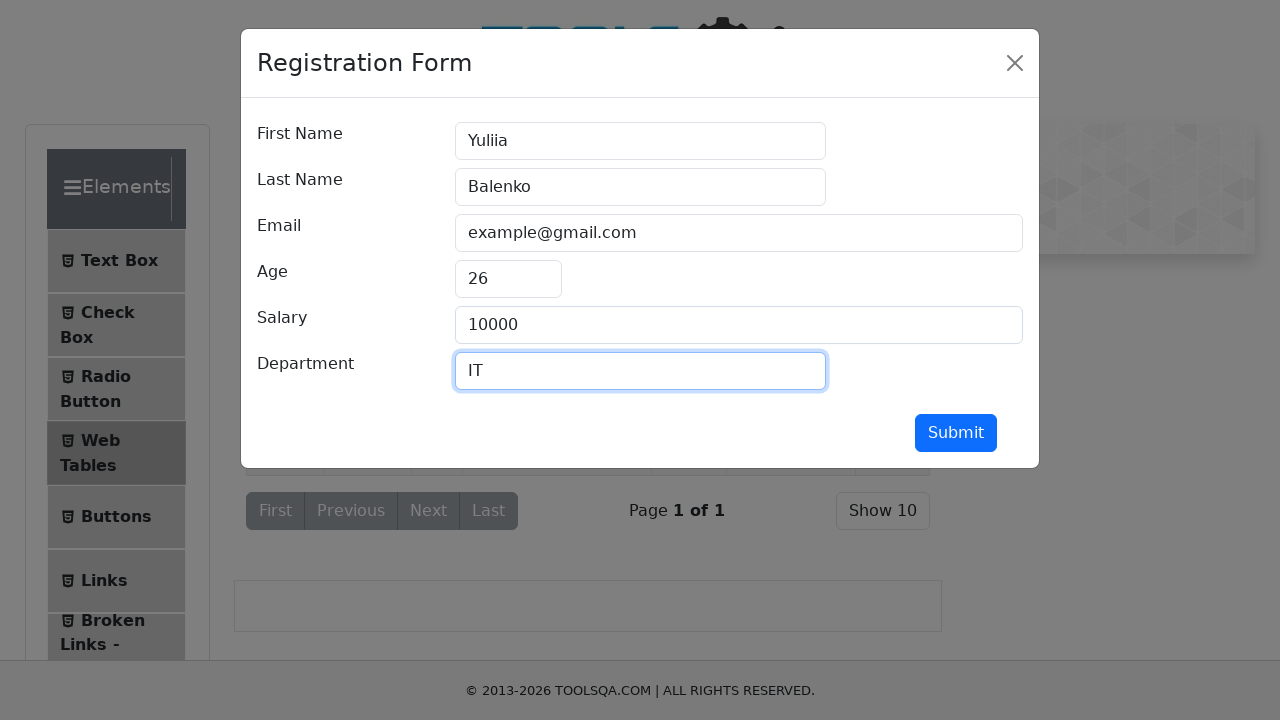

Clicked submit button to add new person record at (956, 433) on #submit
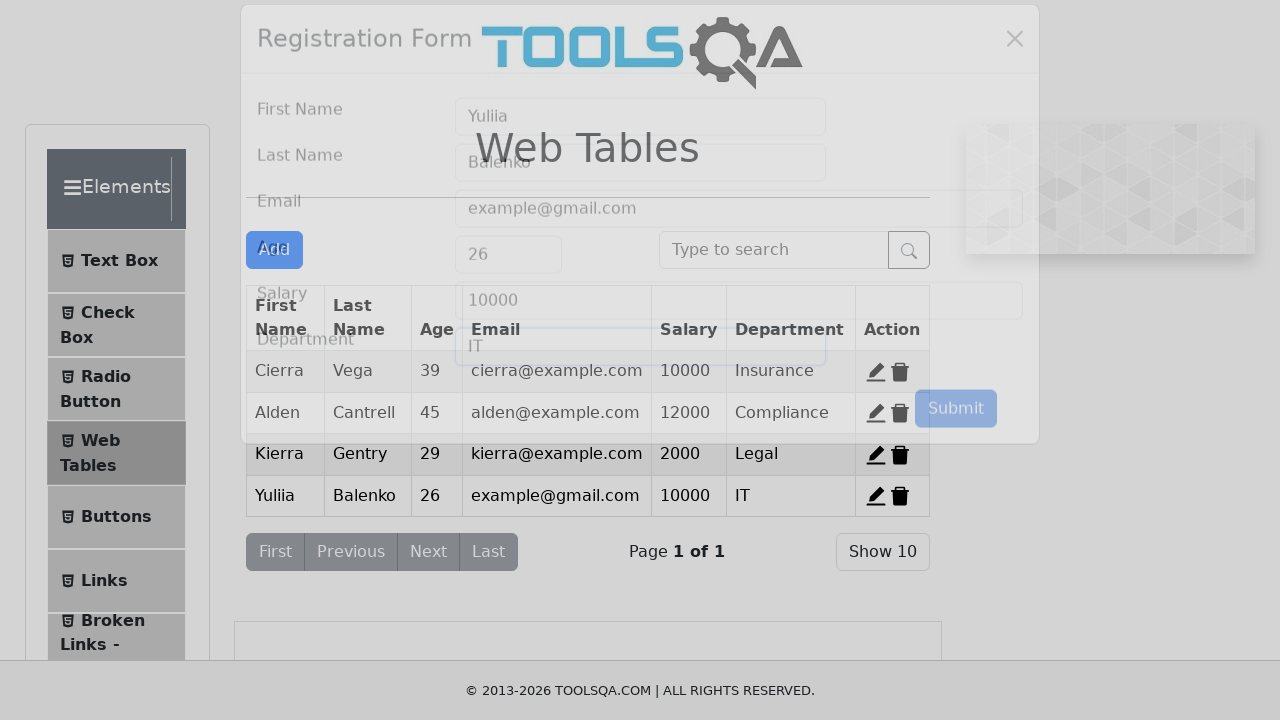

Clicked edit button for the last person record at (876, 496) on (//span[@title='Edit'])[last()]
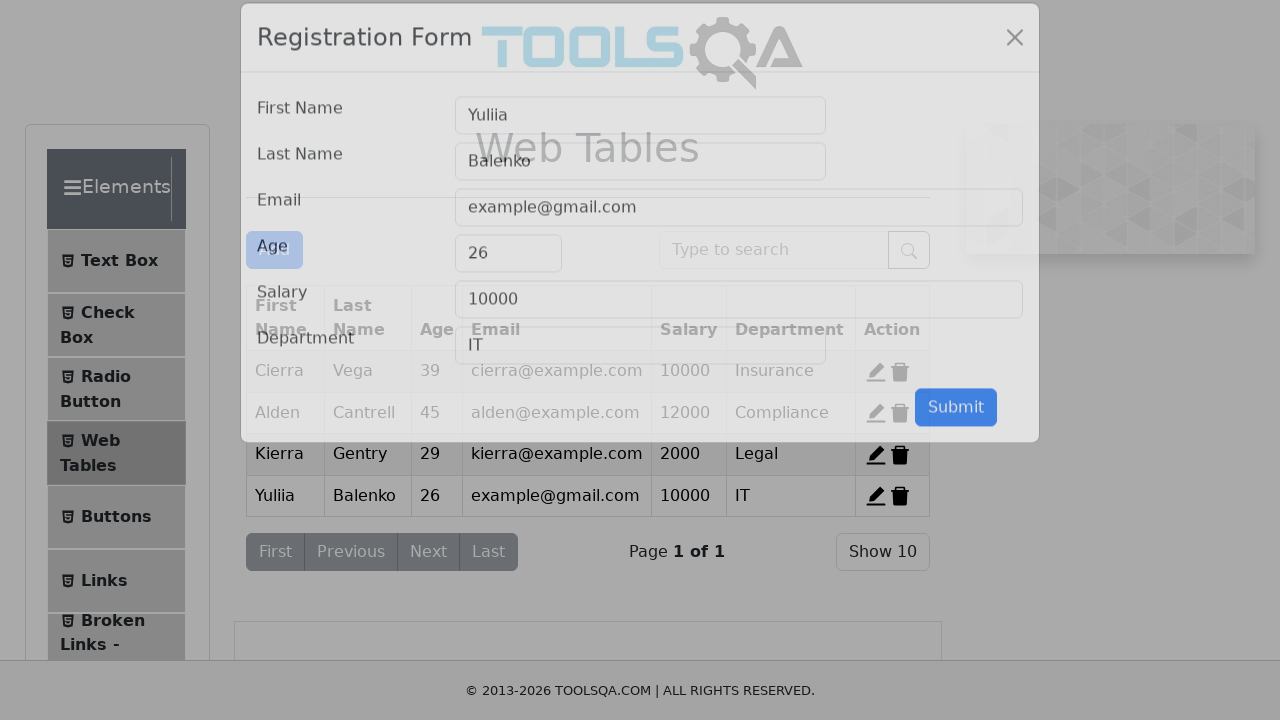

Cleared the age field on #age
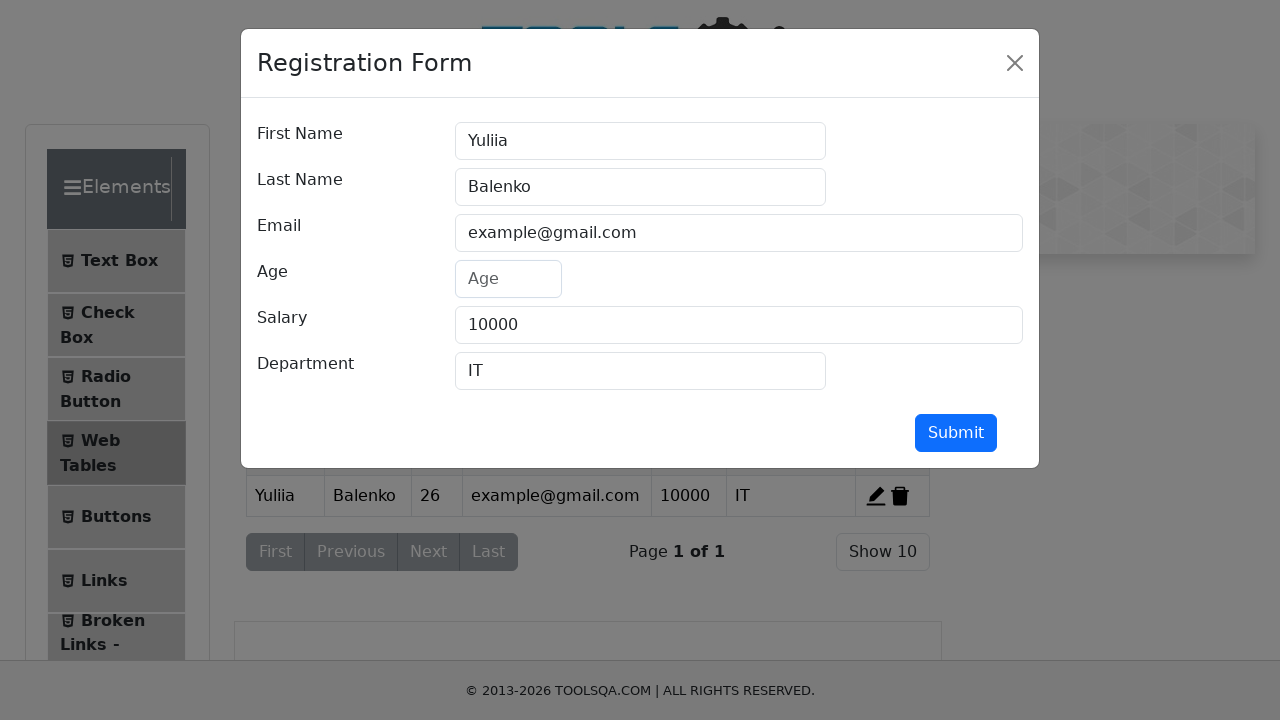

Filled age field with '30' on #age
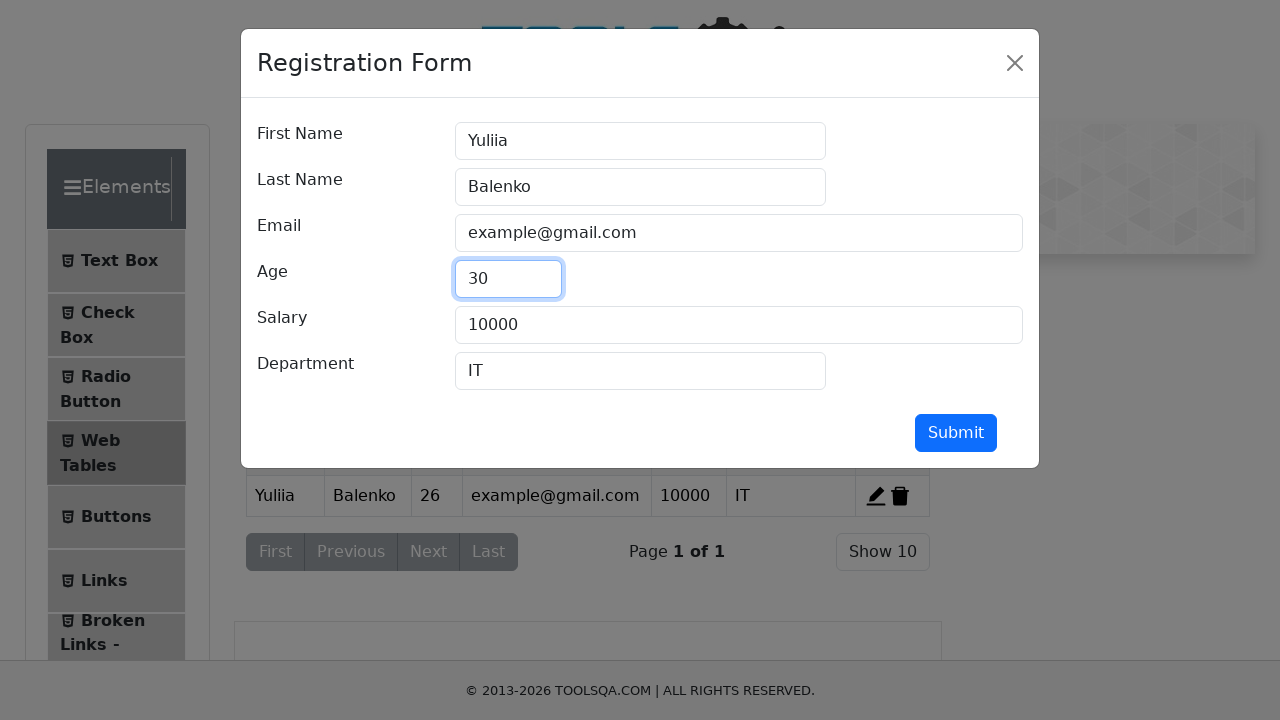

Clicked submit button to save age modification at (956, 433) on #submit
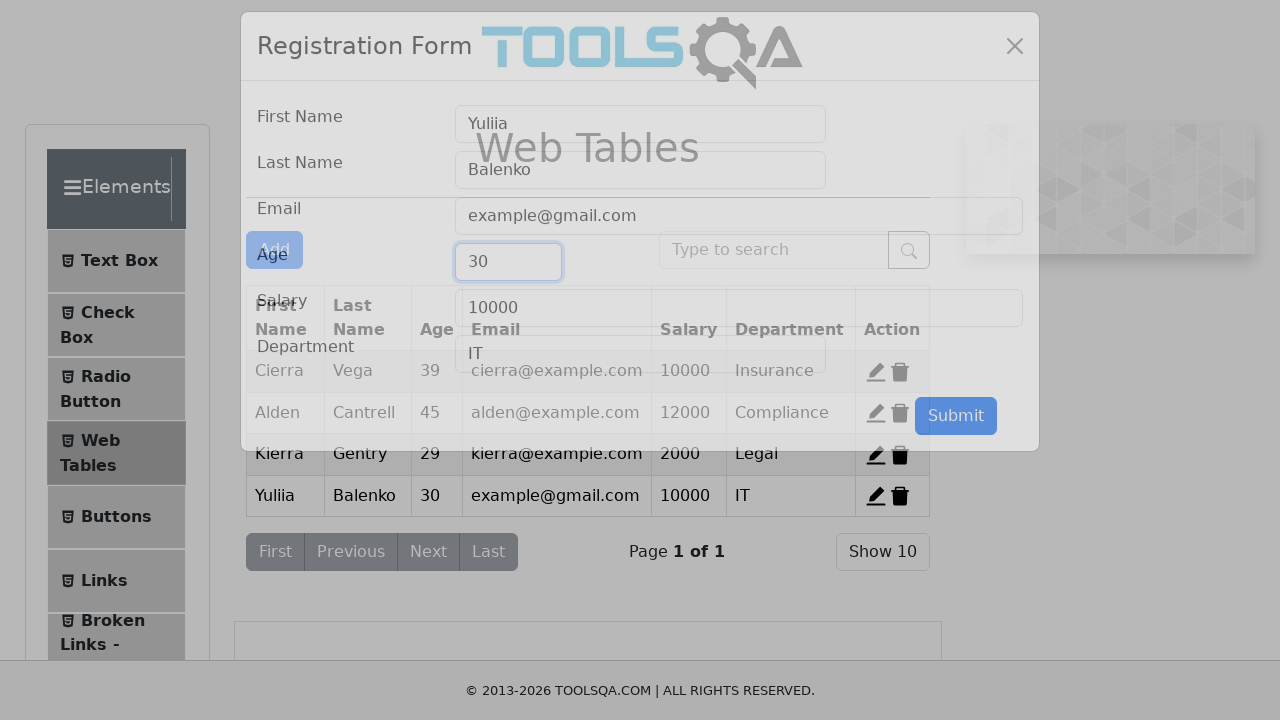

Clicked edit button again to verify age change at (876, 496) on (//span[@title='Edit'])[last()]
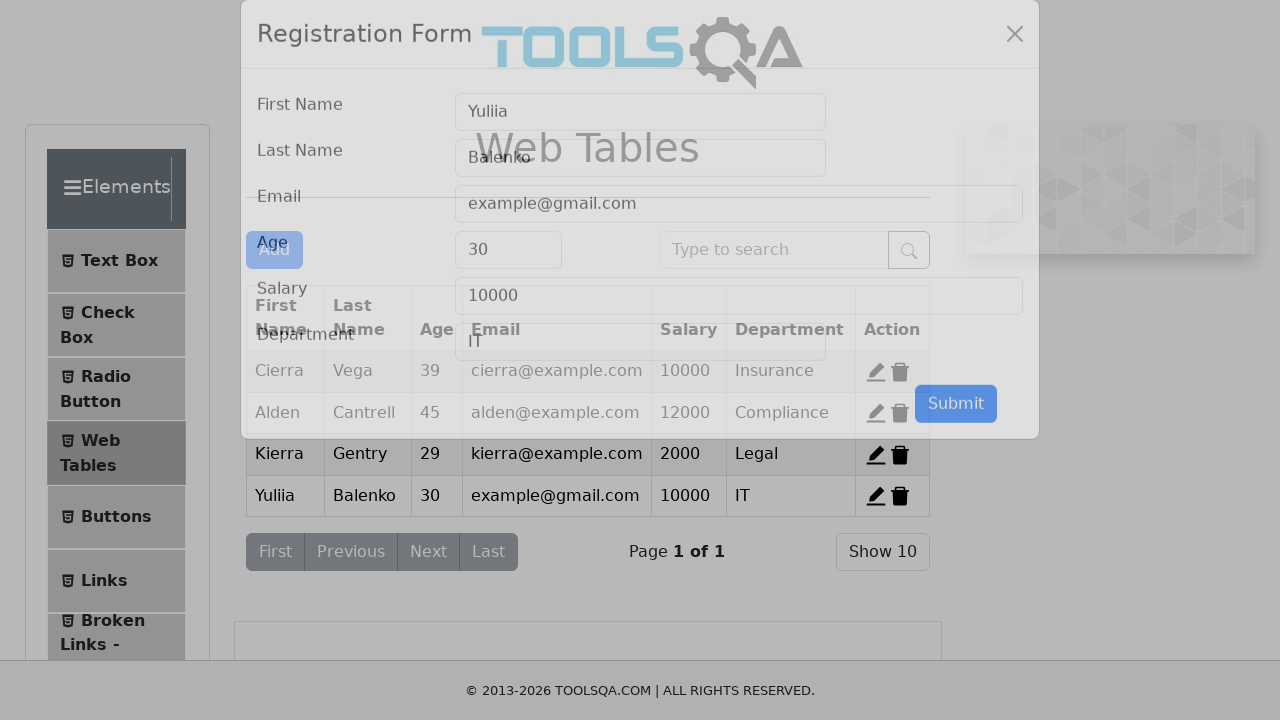

Retrieved age value from form: '30'
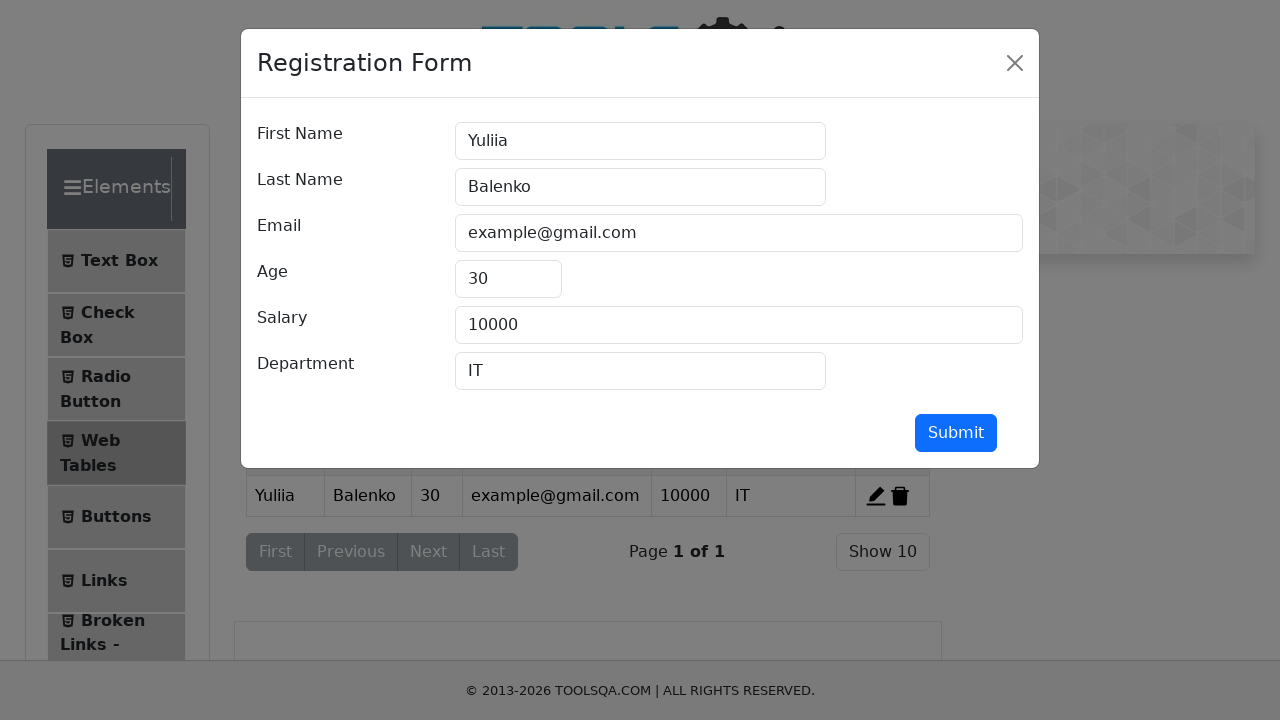

Verified that age was successfully updated to '30'
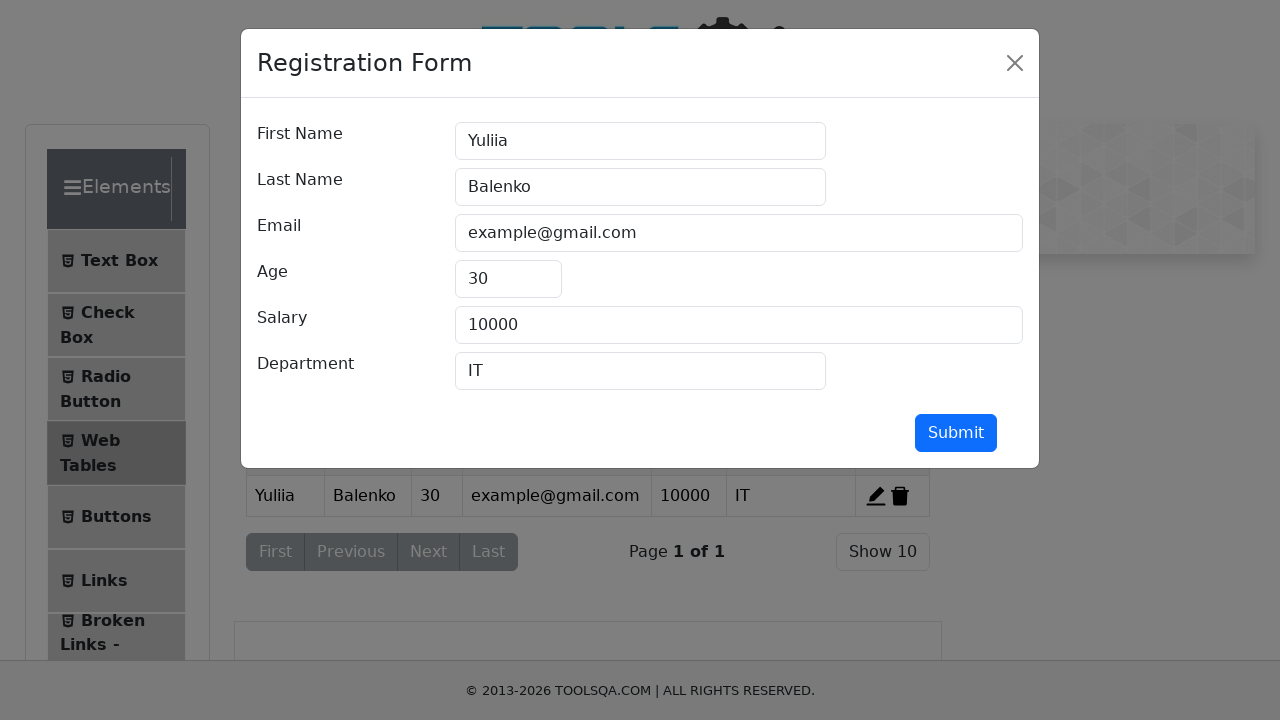

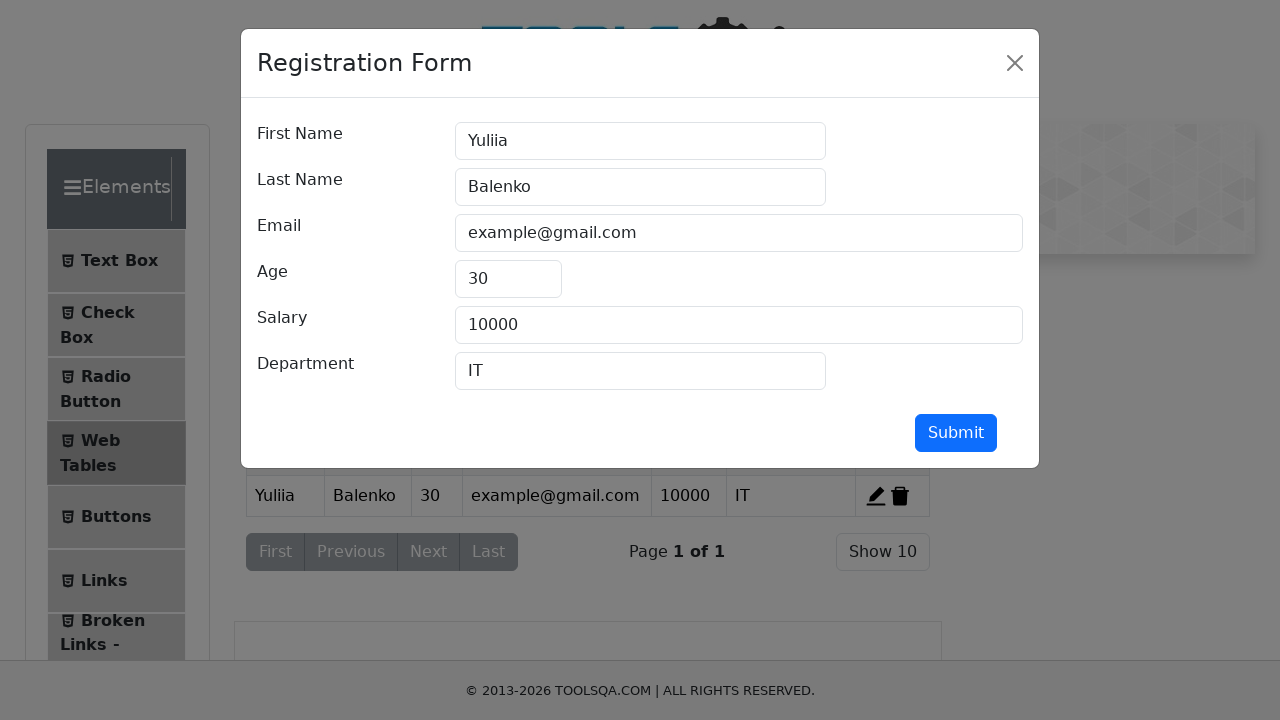